Tests JavaScript prompt alert handling by clicking a link to trigger a JS prompt, then accepting the alert dialog.

Starting URL: https://the-internet.herokuapp.com/javascript_alerts

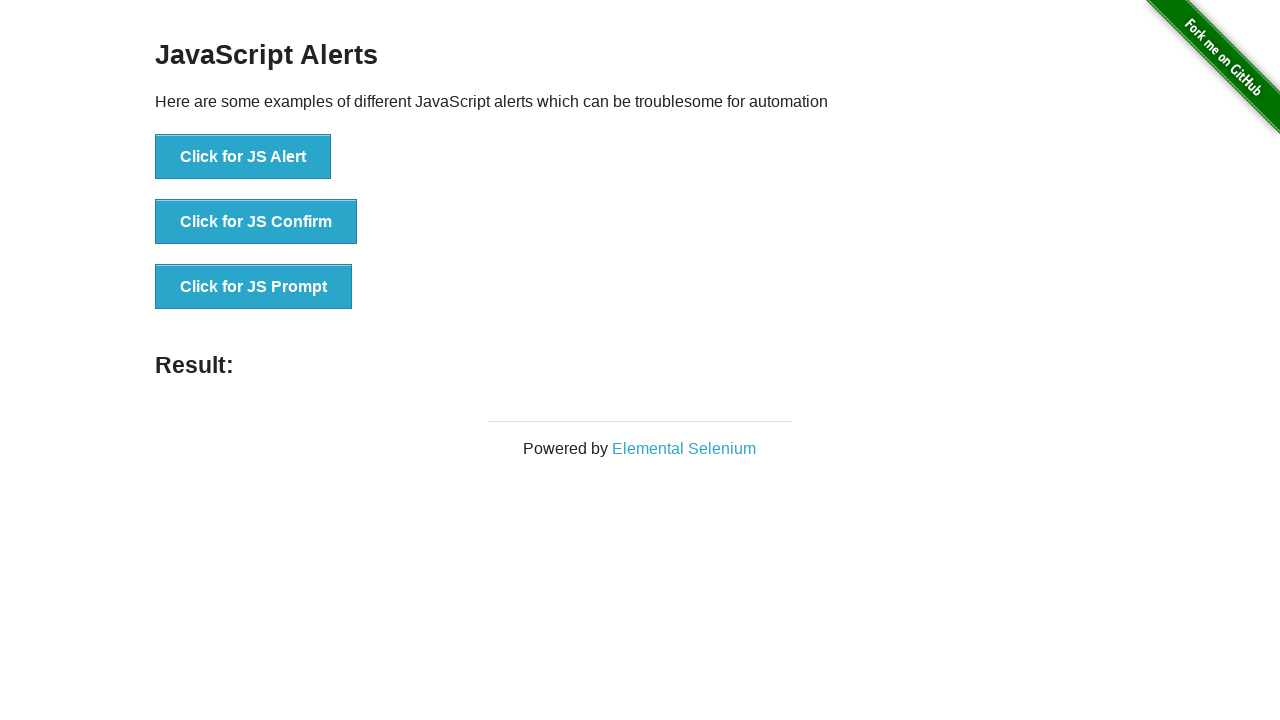

Set up dialog handler to accept JS prompt alerts
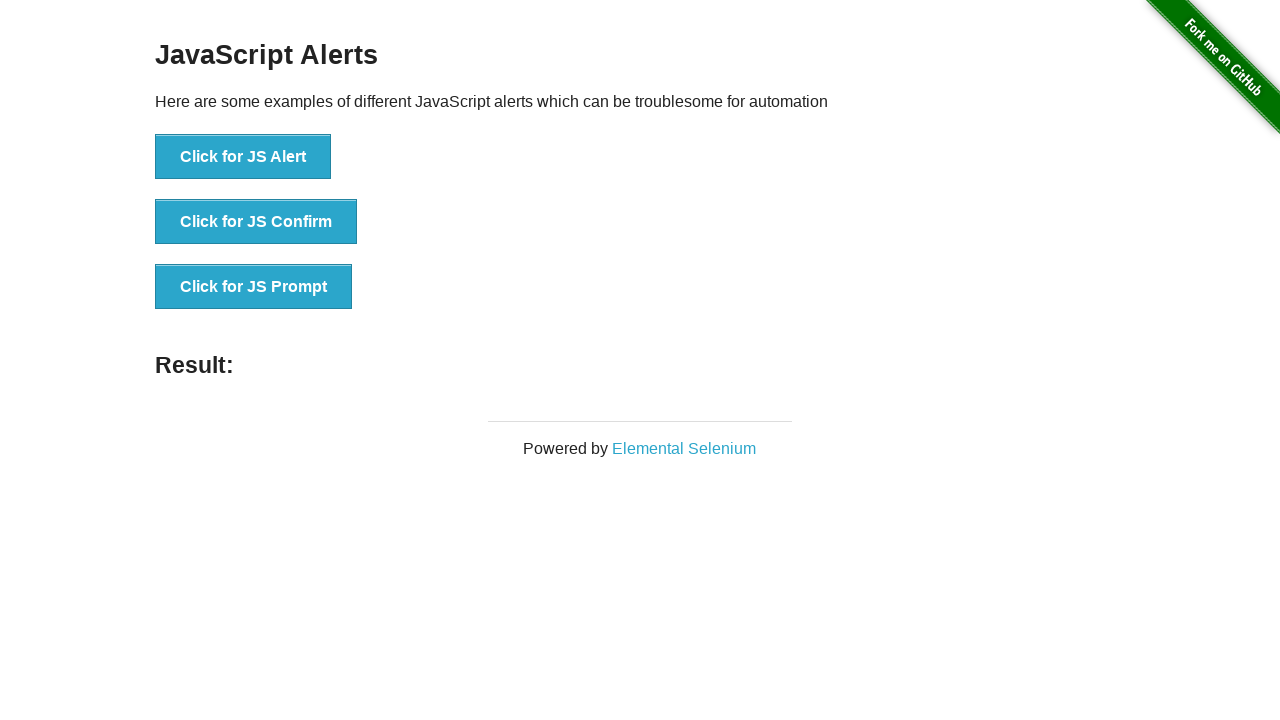

Clicked 'Click for JS Prompt' link to trigger the alert at (254, 287) on text=Click for JS Prompt
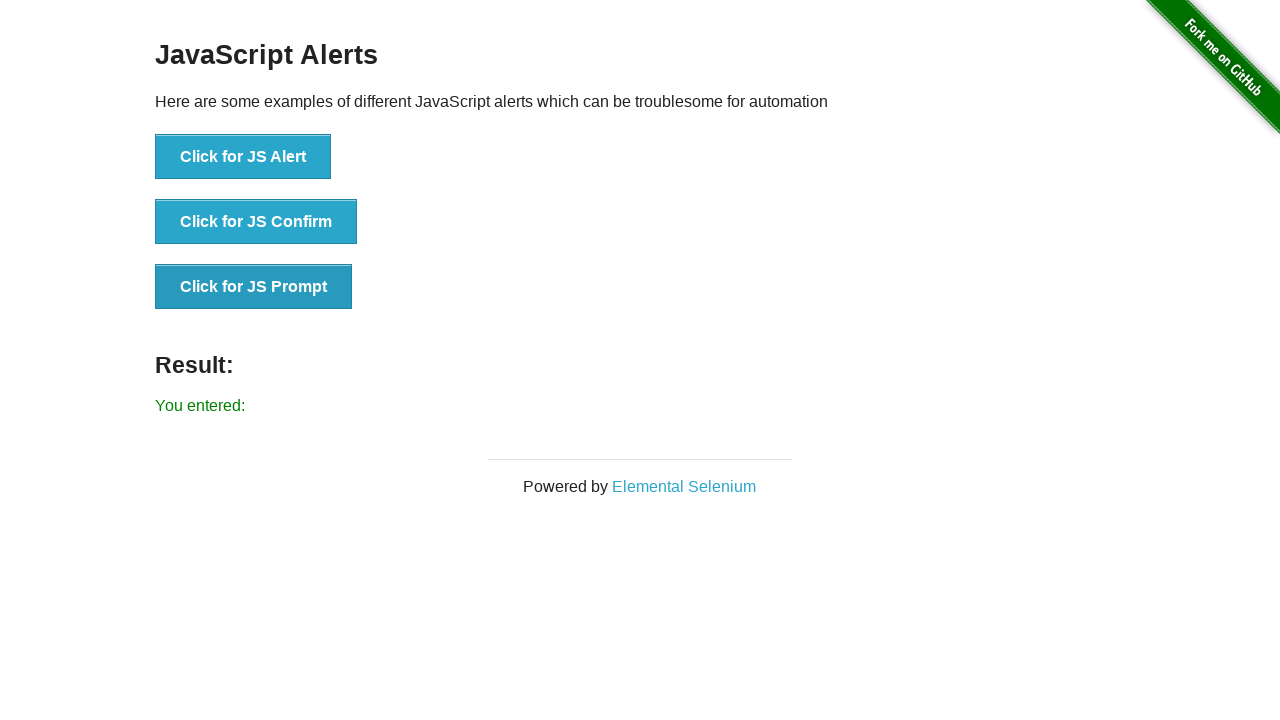

Waited 500ms for dialog interaction to complete
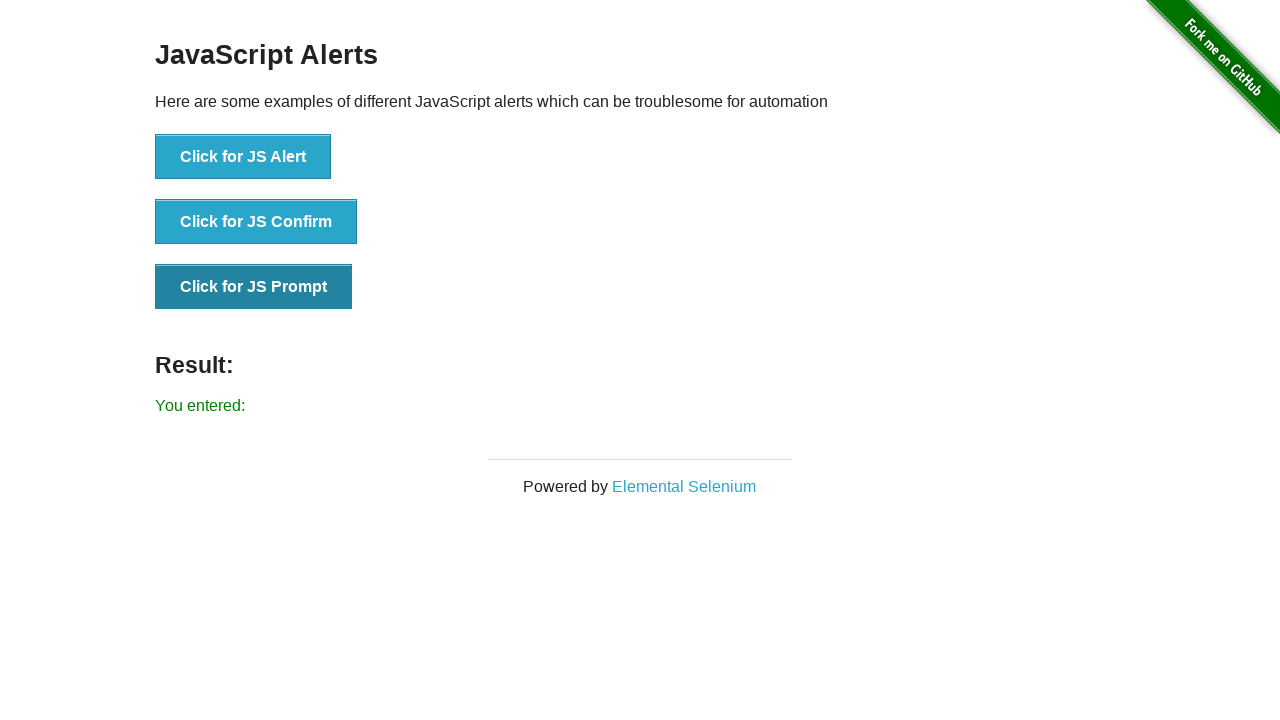

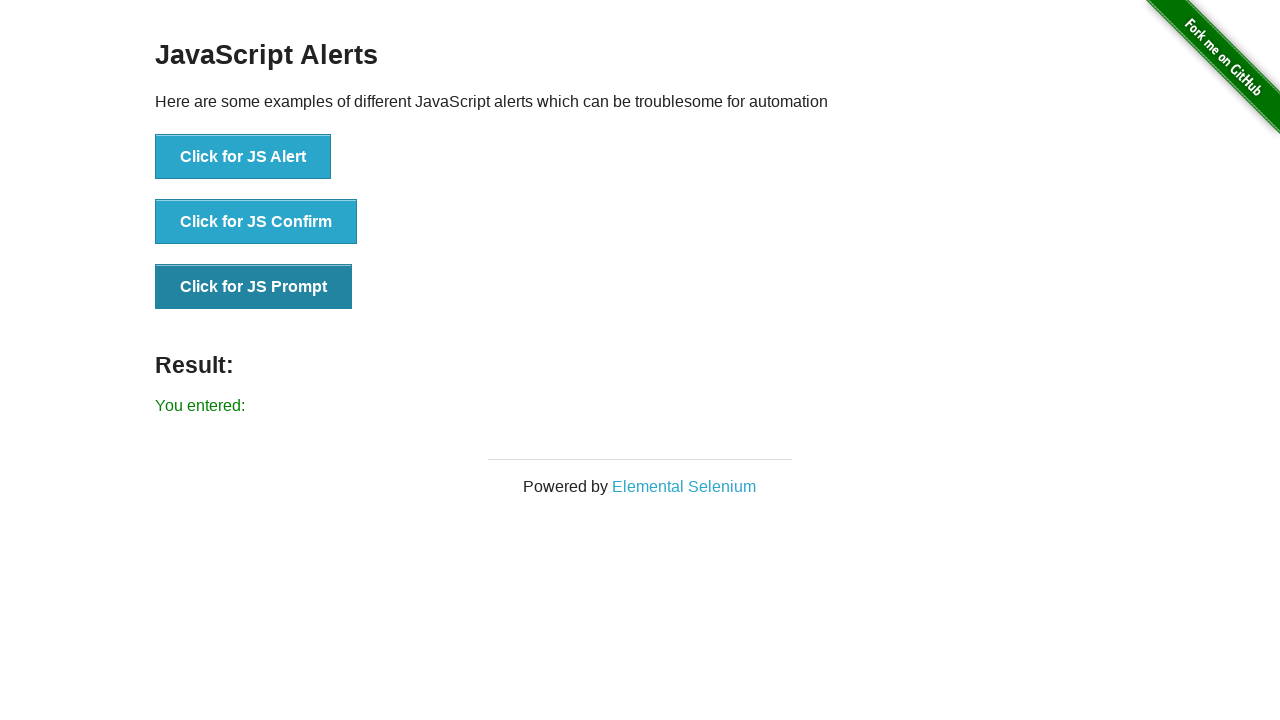